Verifies that the current URL matches the expected login page URL

Starting URL: https://opensource-demo.orangehrmlive.com/web/index.php/auth/login

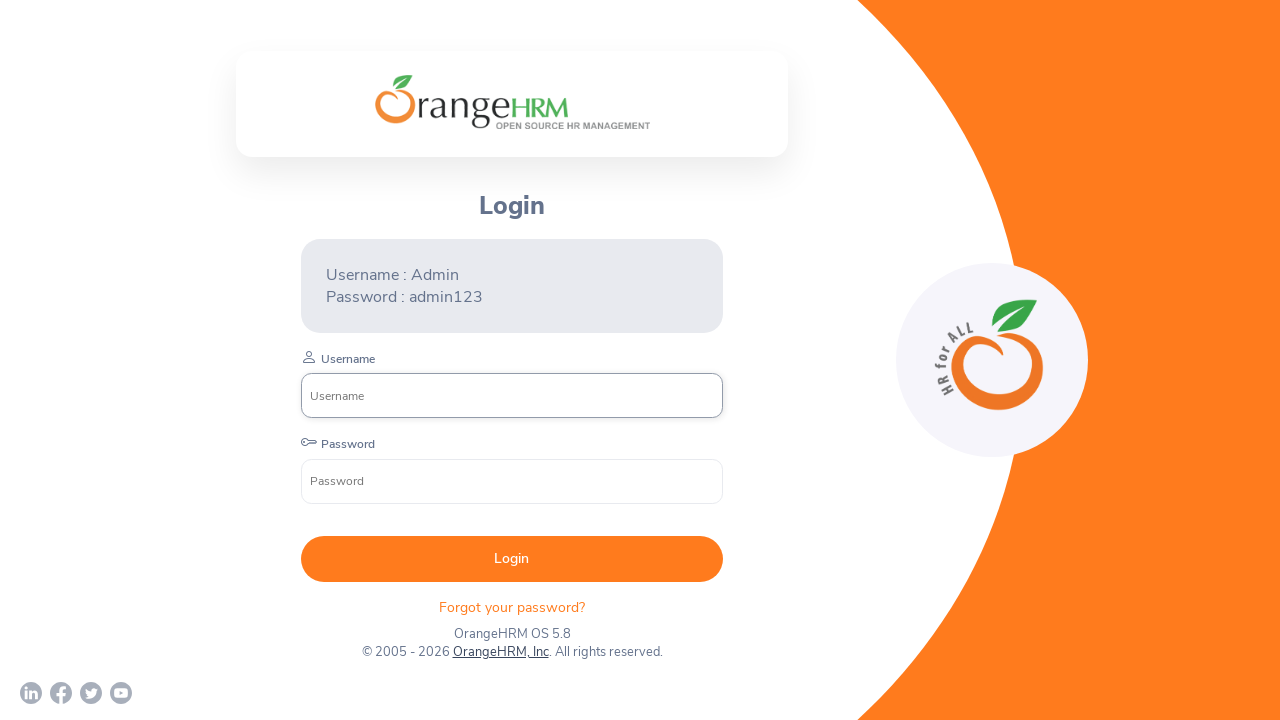

Waited for page to reach networkidle load state
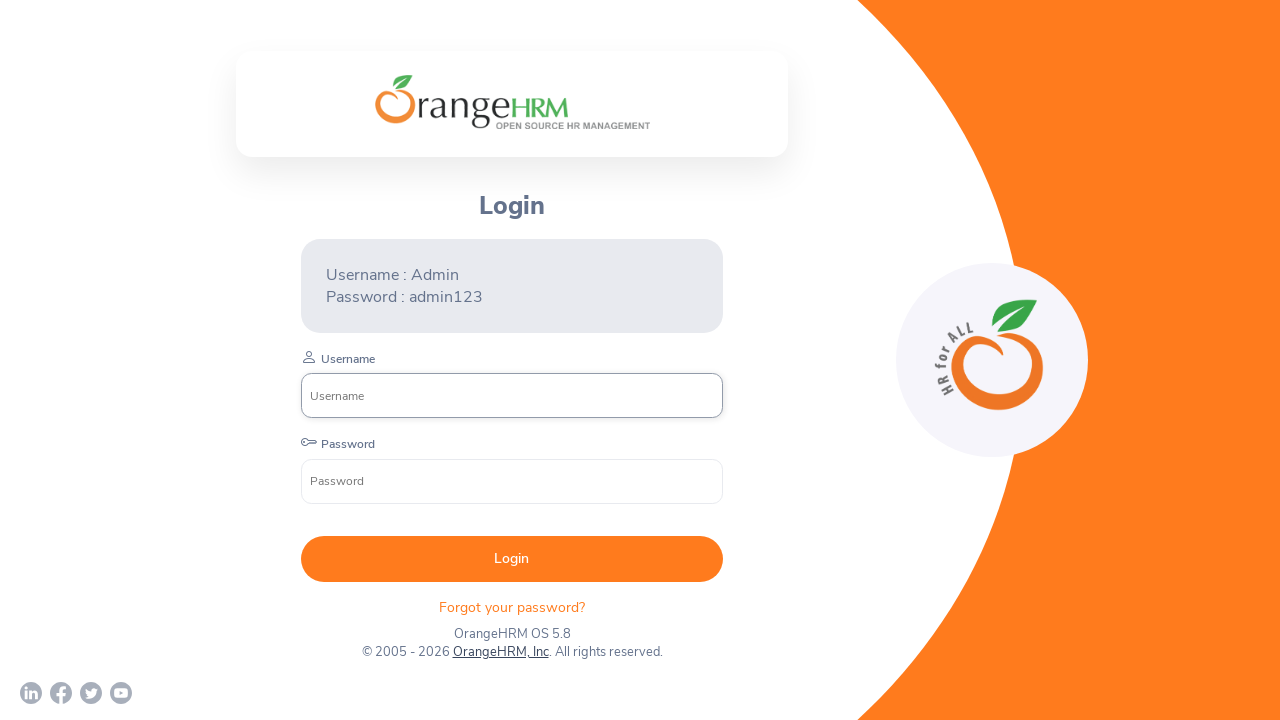

Retrieved current URL: https://opensource-demo.orangehrmlive.com/web/index.php/auth/login
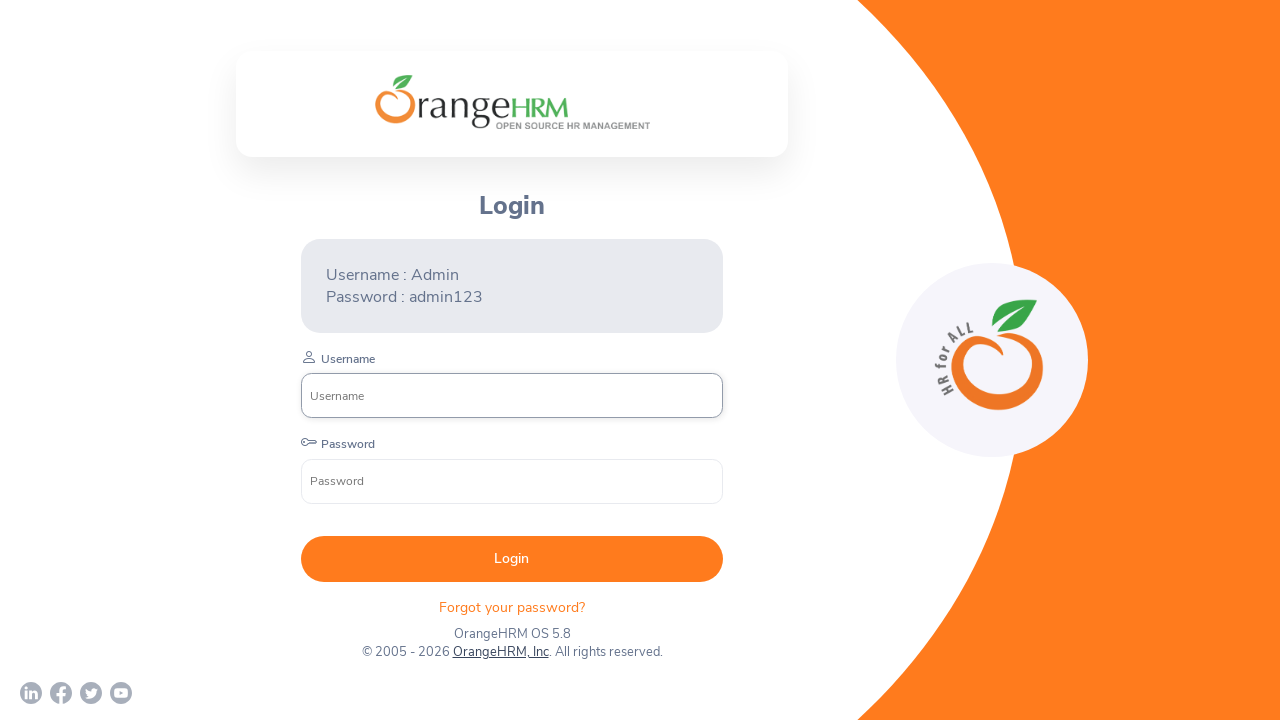

Verified that current URL contains 'auth/login' - assertion passed
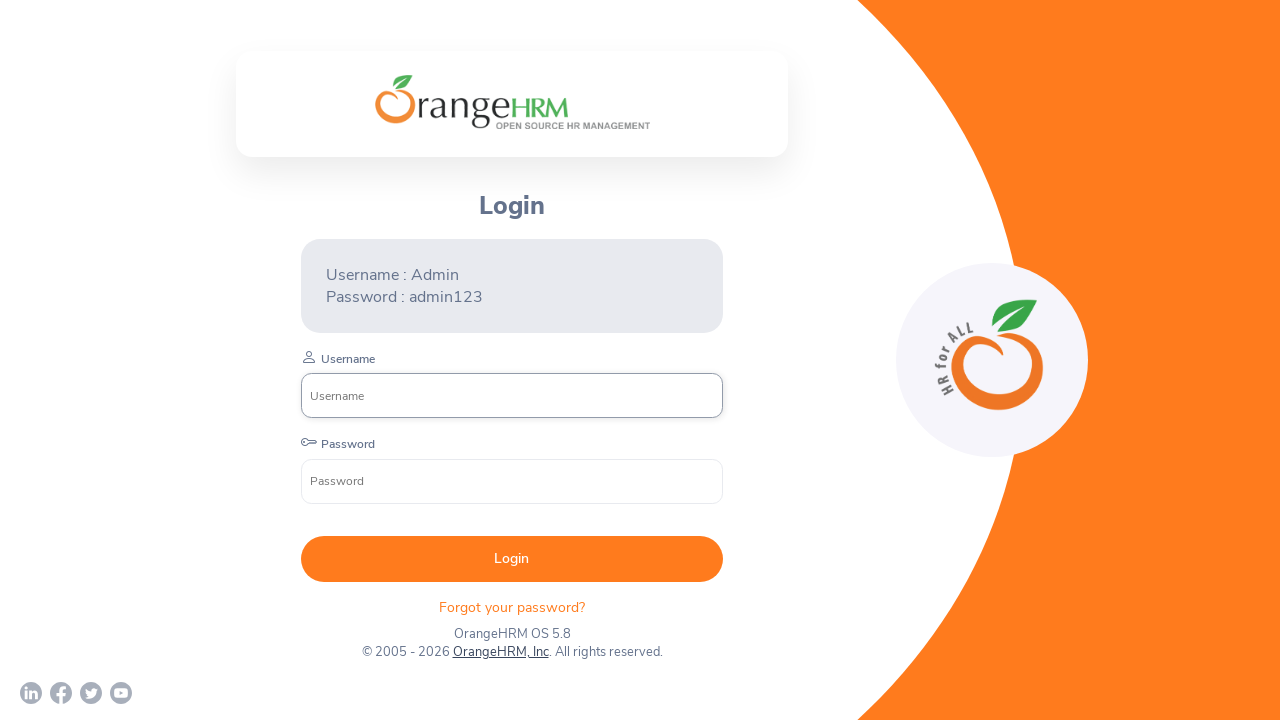

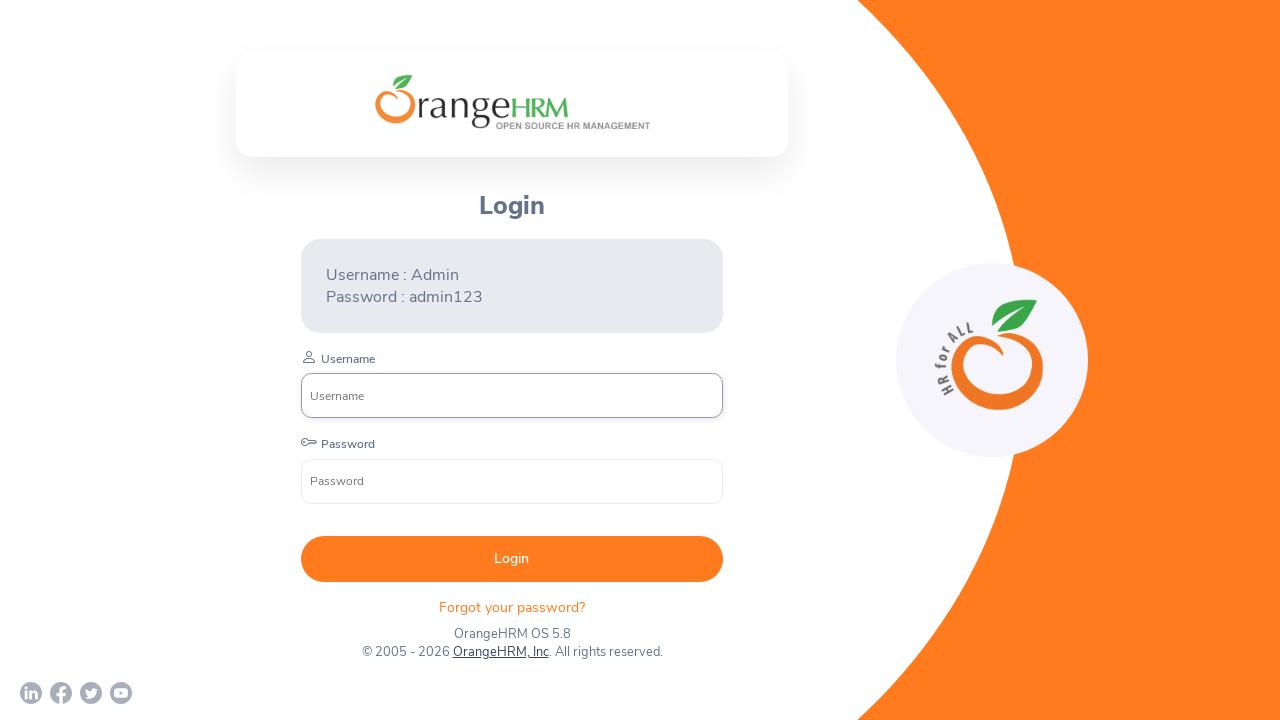